Navigates to BlazeDemo website, clicks on the destination of the week link, and verifies the page title

Starting URL: https://blazedemo.com/

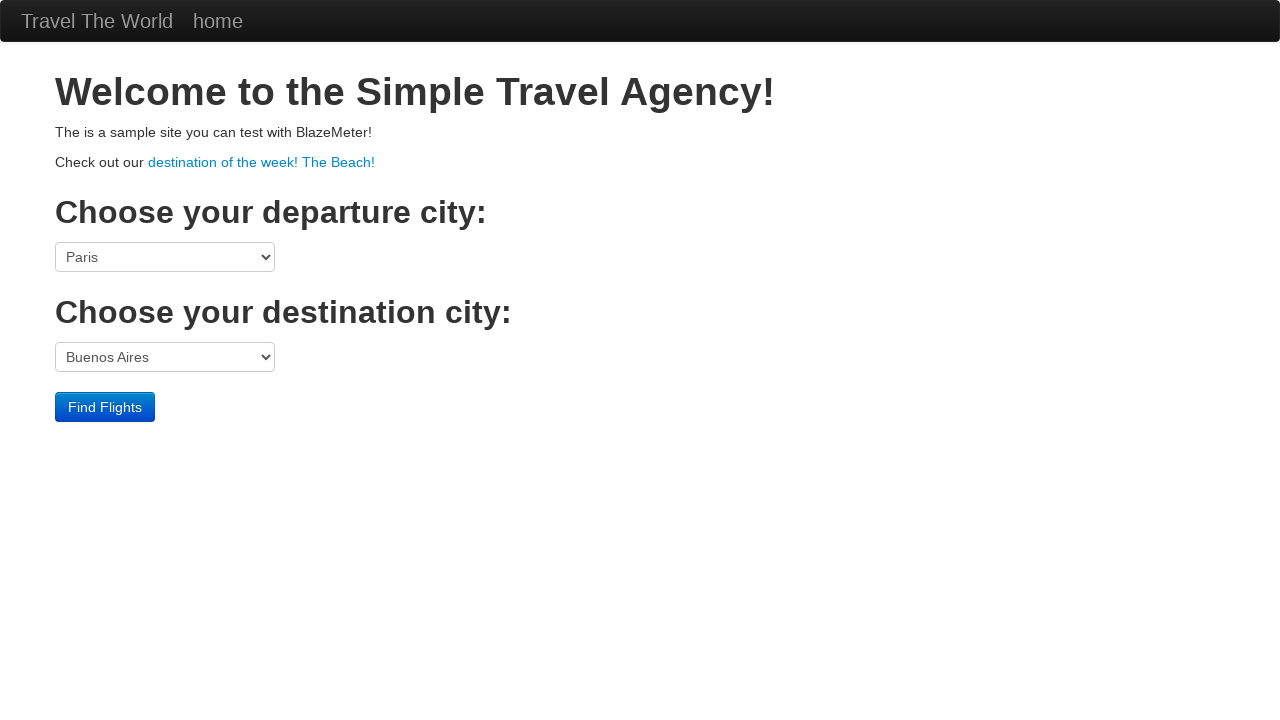

Clicked on 'destination of the week! The Beach!' link at (262, 162) on xpath=/html/body/div[2]/div/p[2]/a
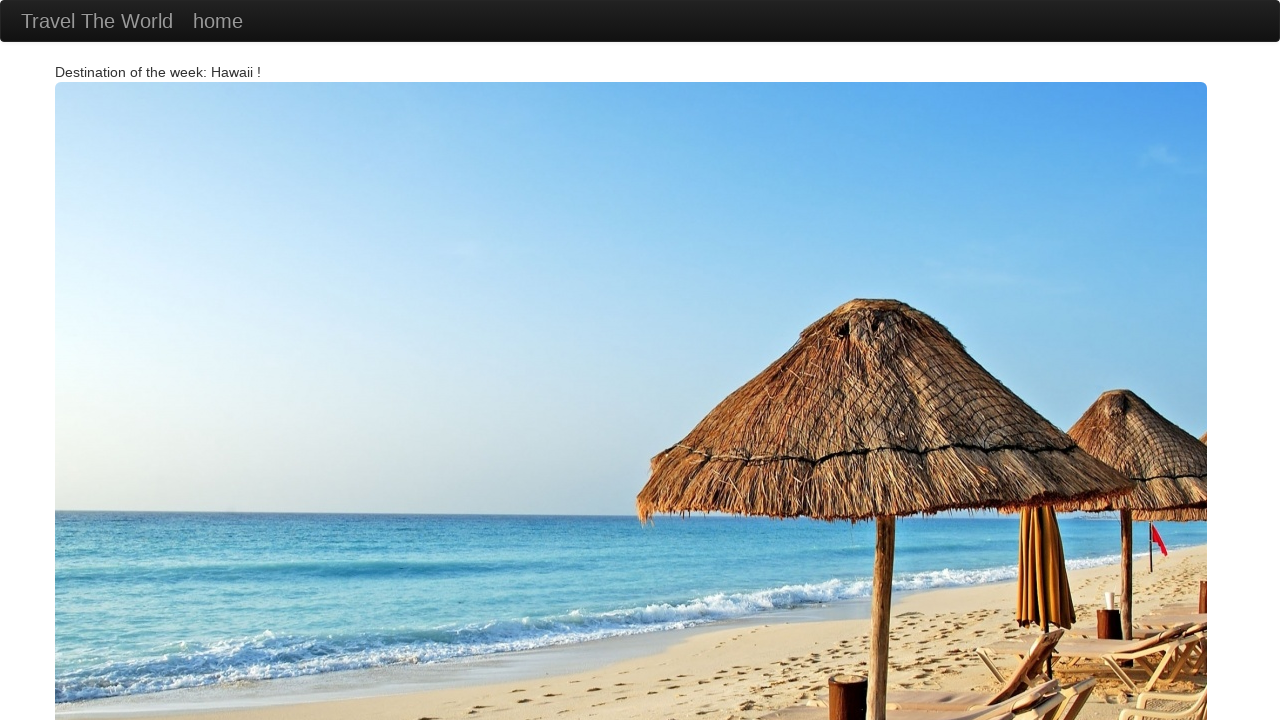

Waited for page to load (domcontentloaded state)
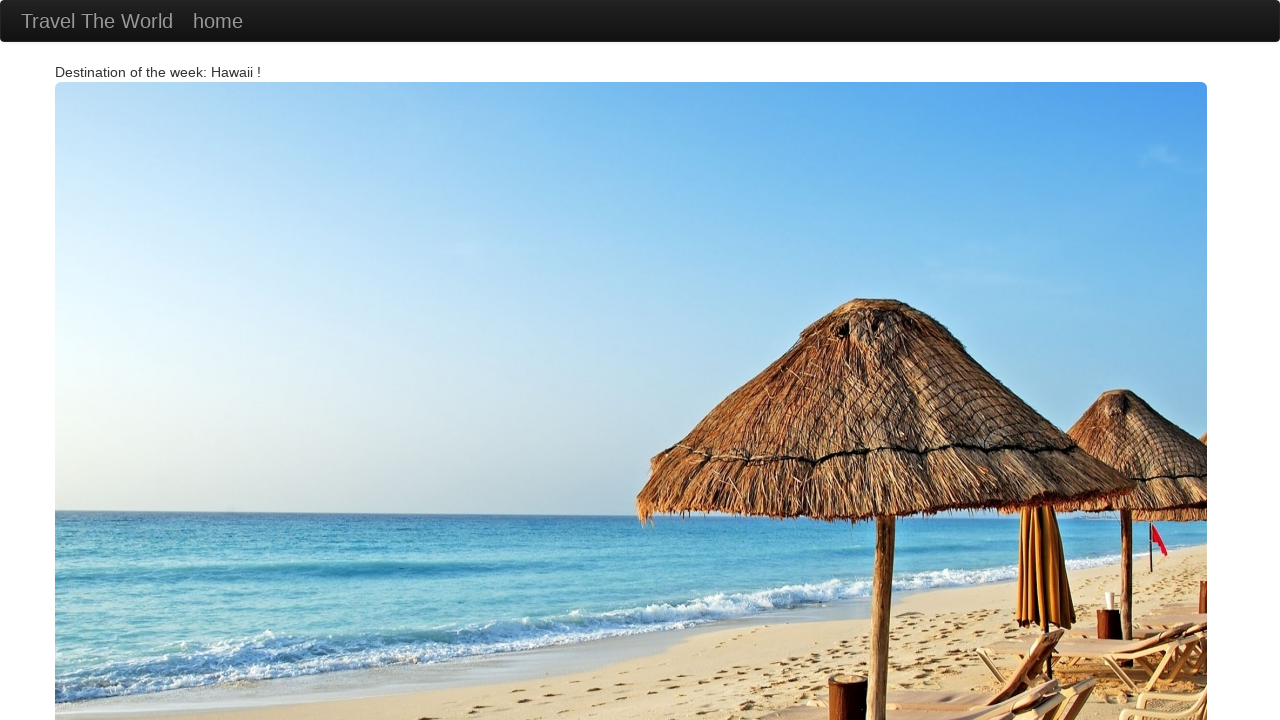

Retrieved page title
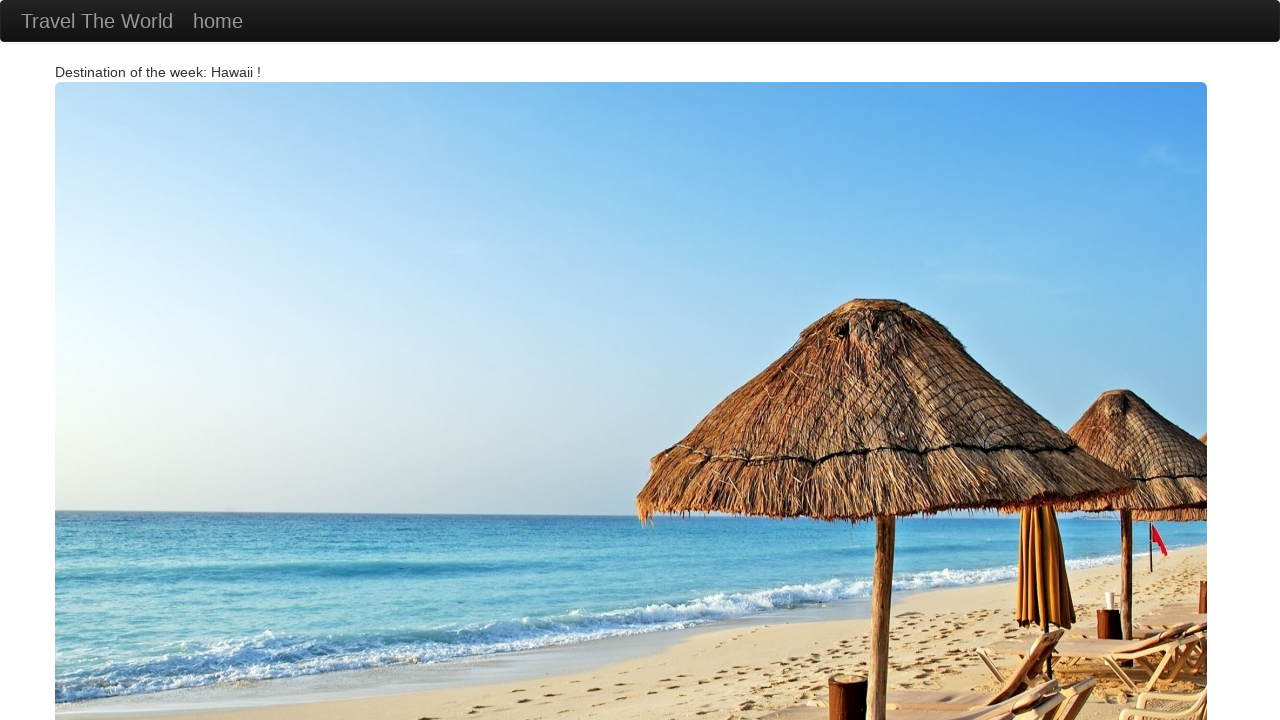

Verified page title matches expected value: 'BlazeDemo - vacation'
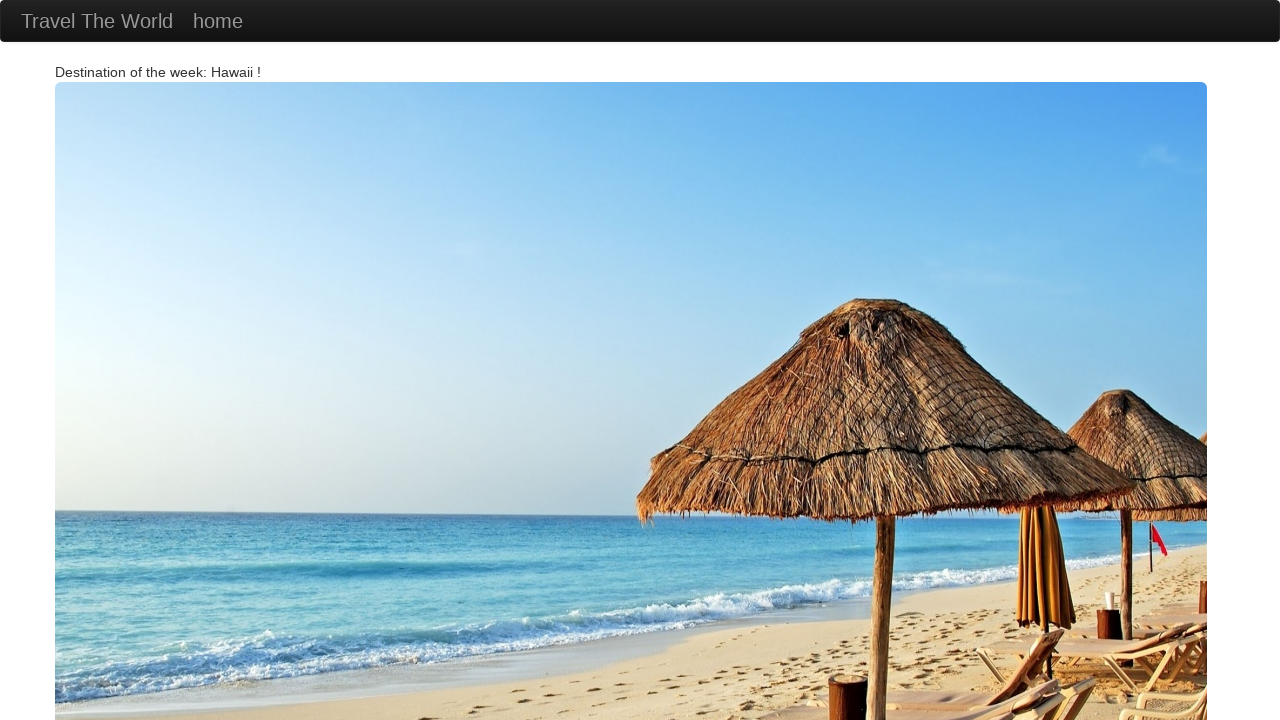

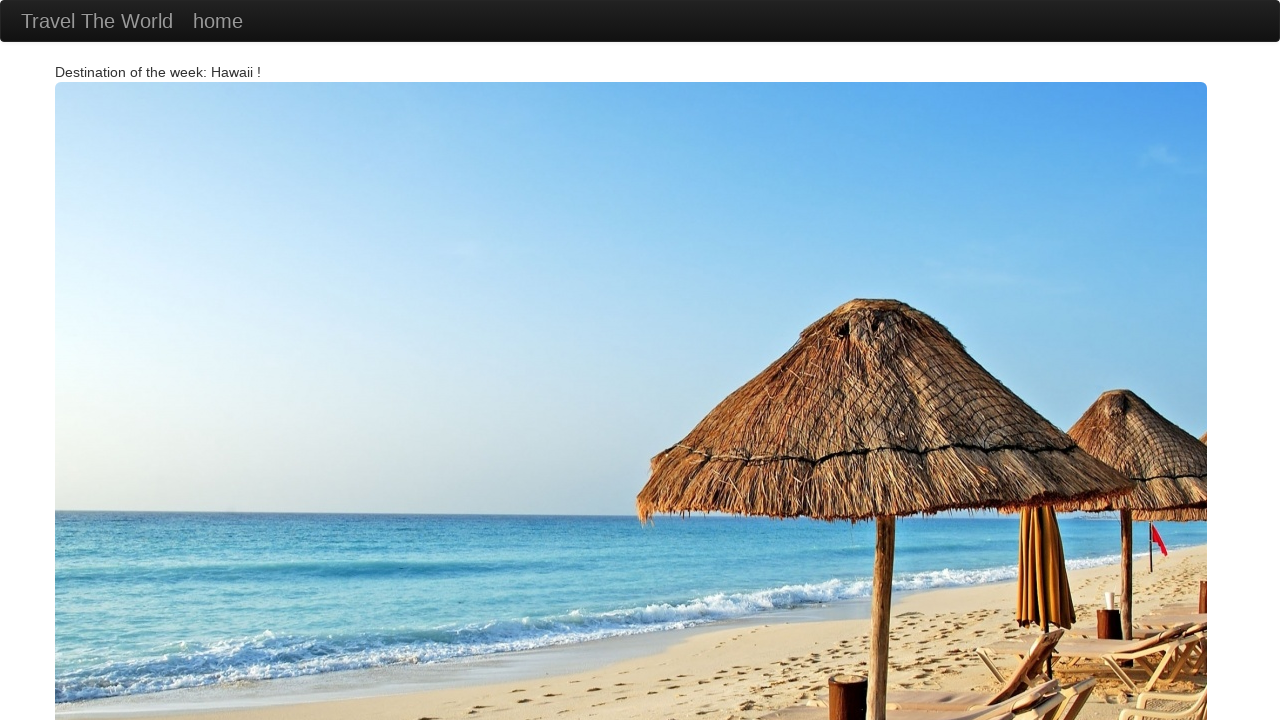